Tests alcohol type selection by navigating to the alcohol types page, selecting "Wine" from the list of options, and proceeding to the next step using keyboard navigation.

Starting URL: https://smartpad-customer-feedback.vercel.app/auth/alcohol-types

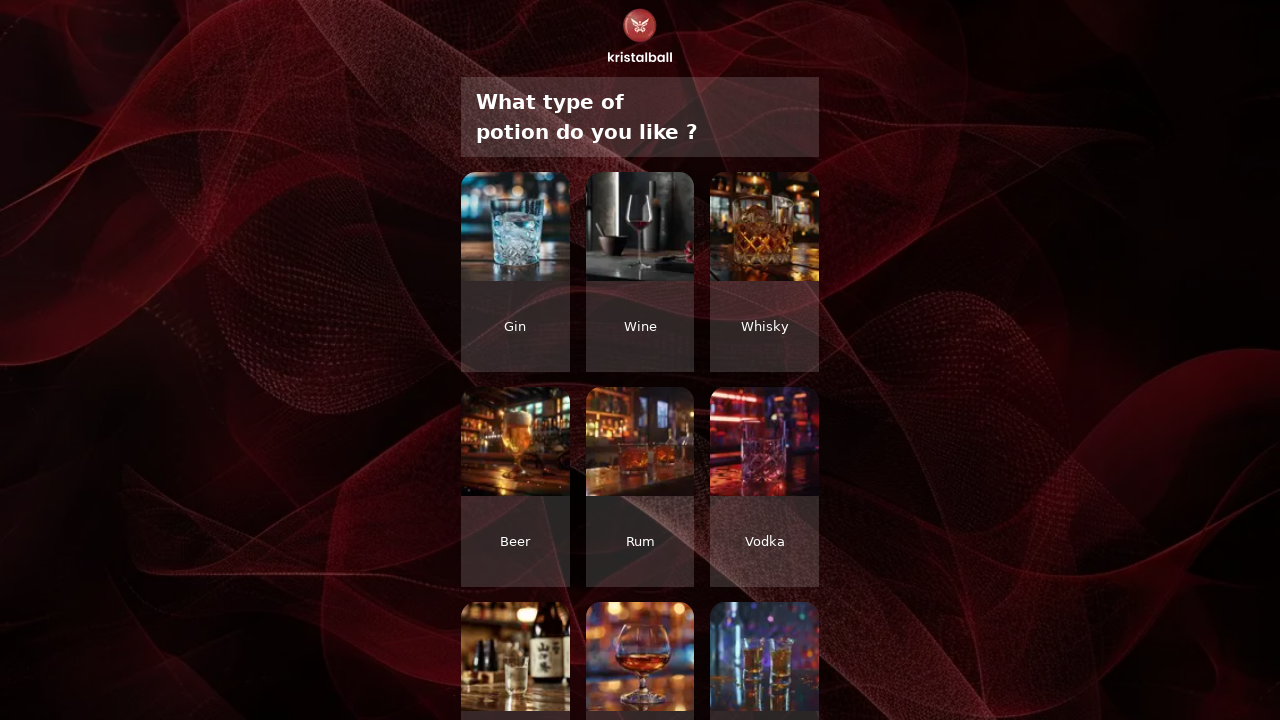

Waited for alcohol type options to load
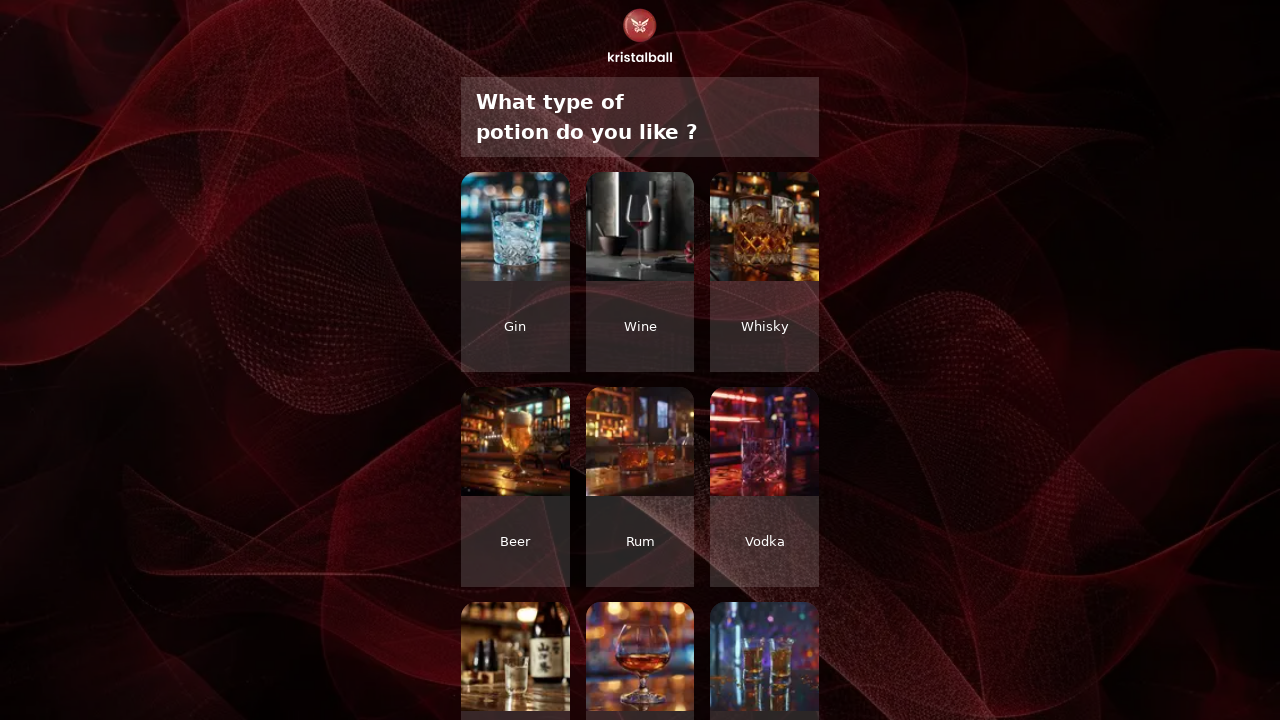

Located all alcohol type elements on the page
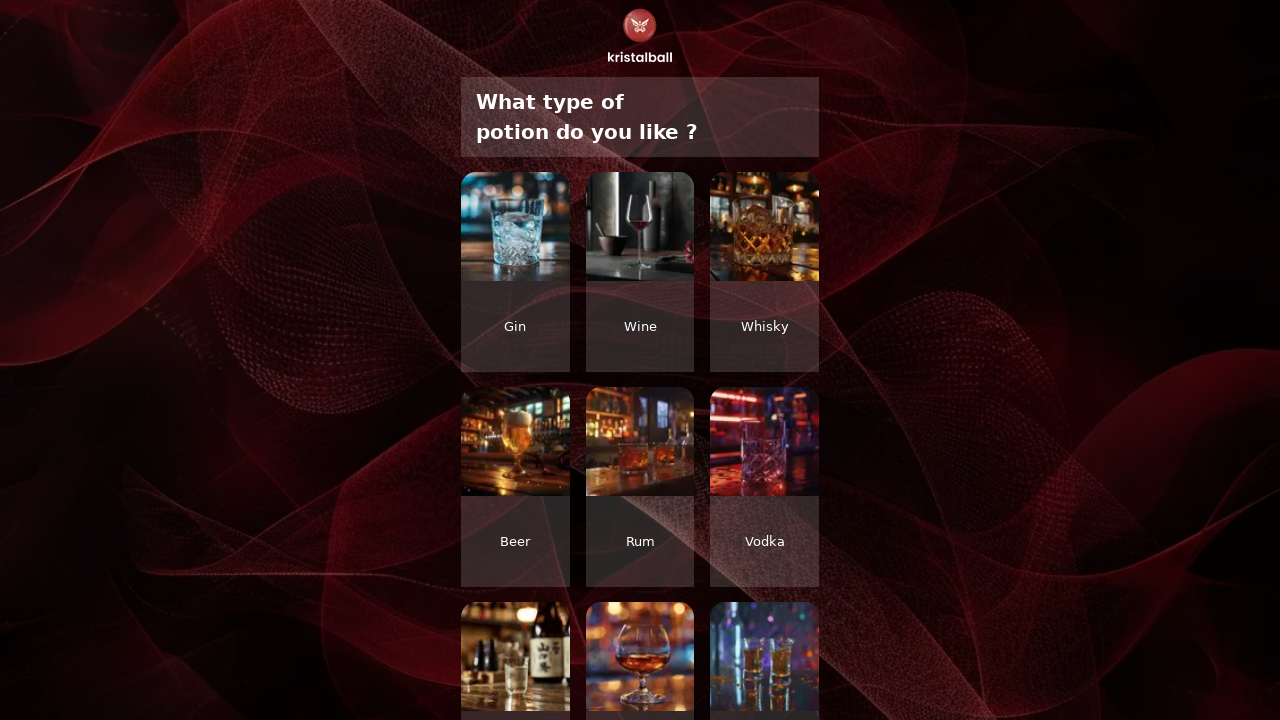

Clicked on the 'Wine' alcohol type option at (640, 326) on xpath=//a[@class='rounded-[15px]']/div/img/following-sibling::div >> nth=1
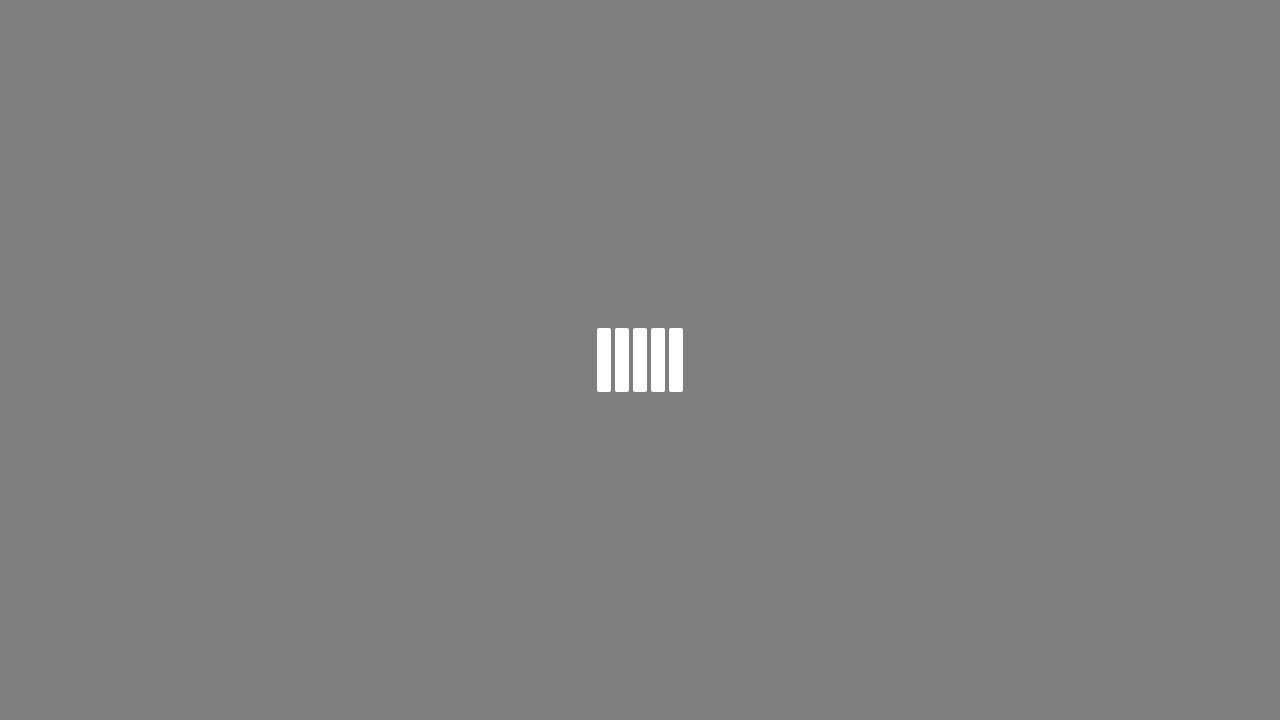

Pressed Tab key for keyboard navigation
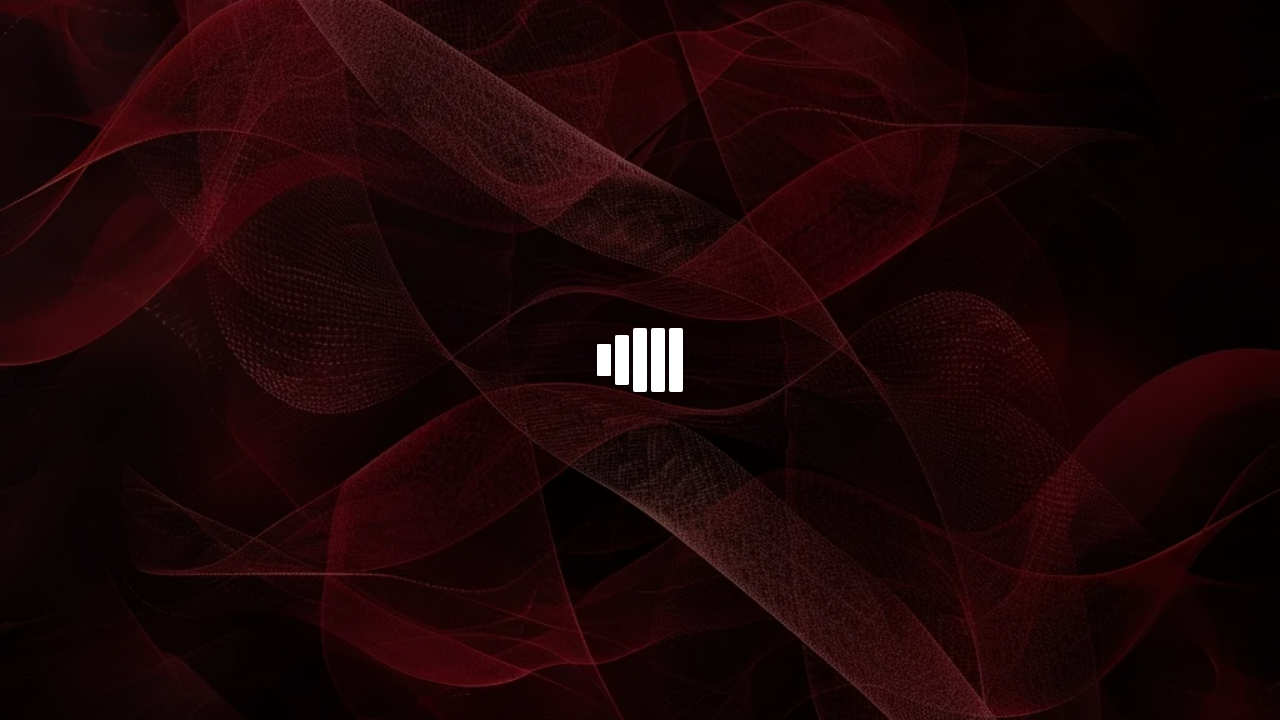

Pressed Tab key again for keyboard navigation
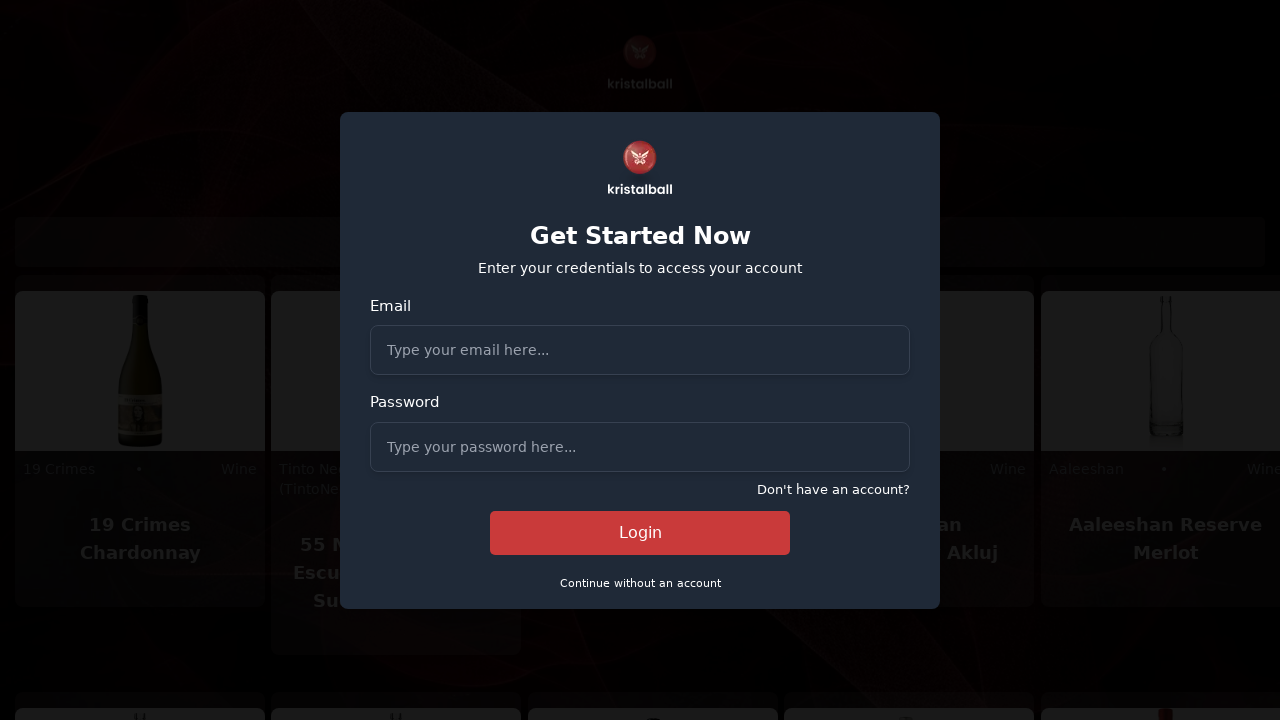

Pressed Enter key to proceed to the next step
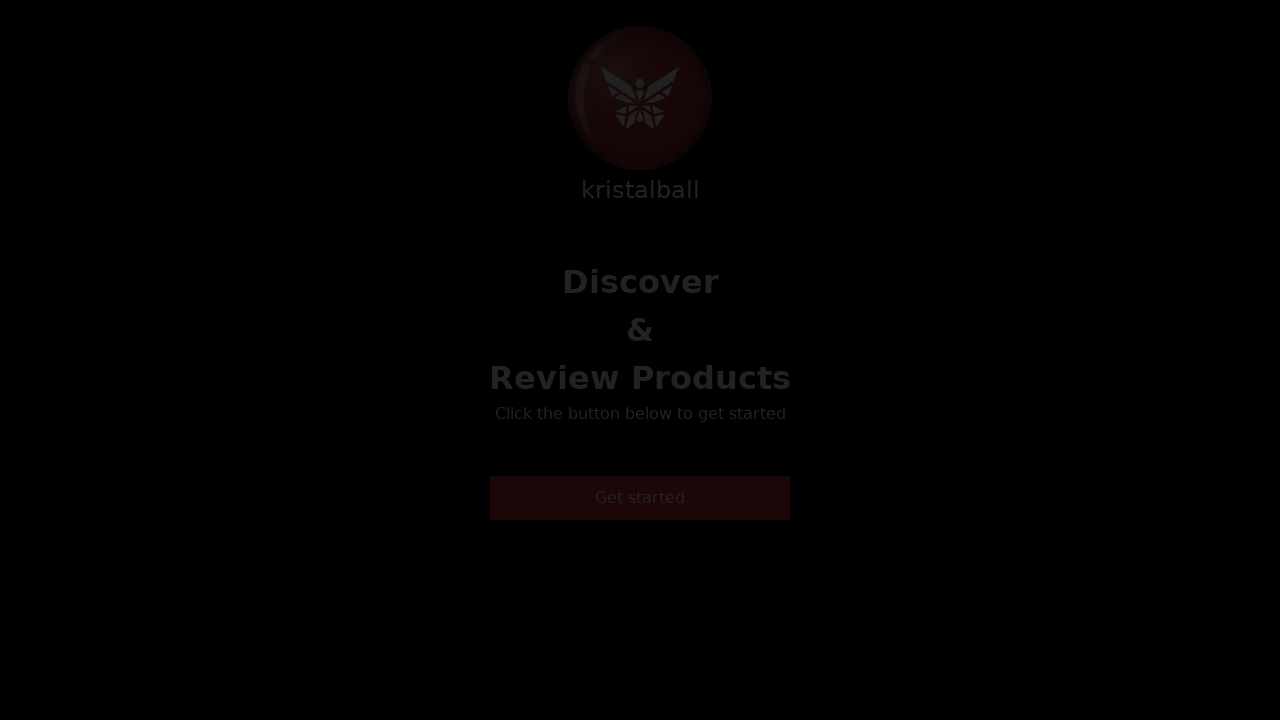

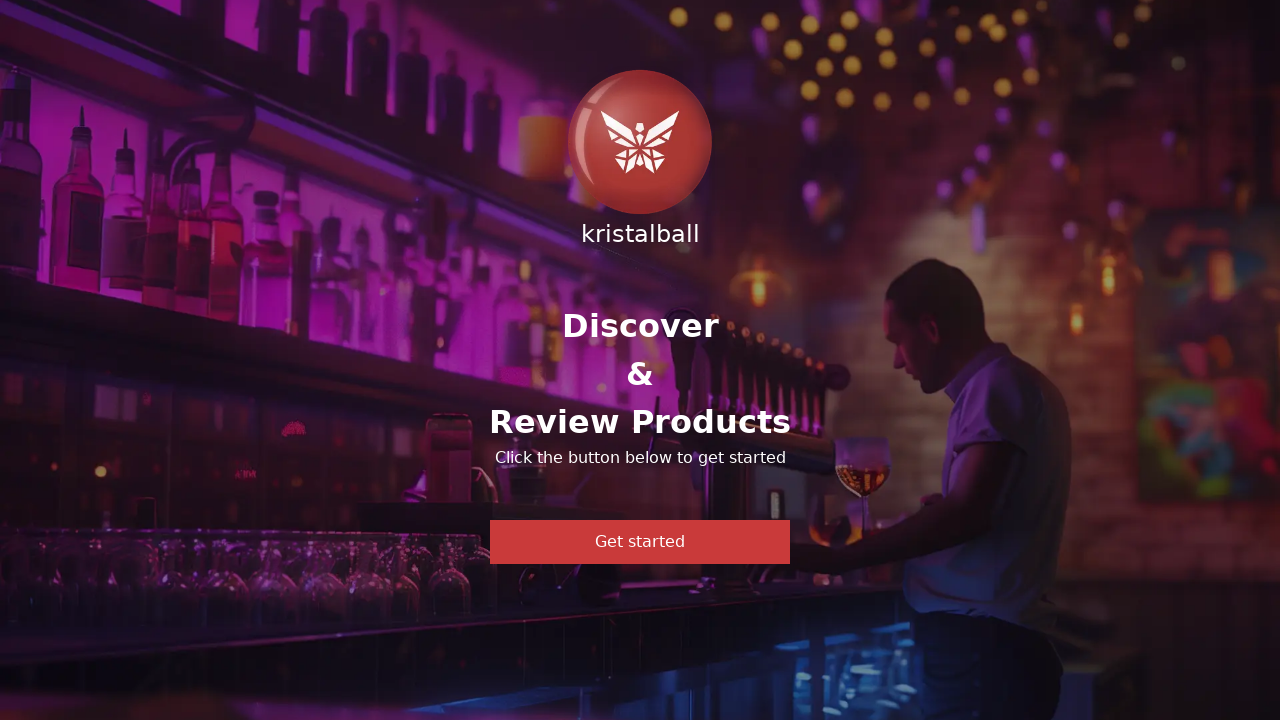